Tests handling multiple browser windows by clicking a link that opens a new window, switching between windows, verifying content in each window, closing the new window, and switching back to the original window.

Starting URL: https://the-internet.herokuapp.com/windows

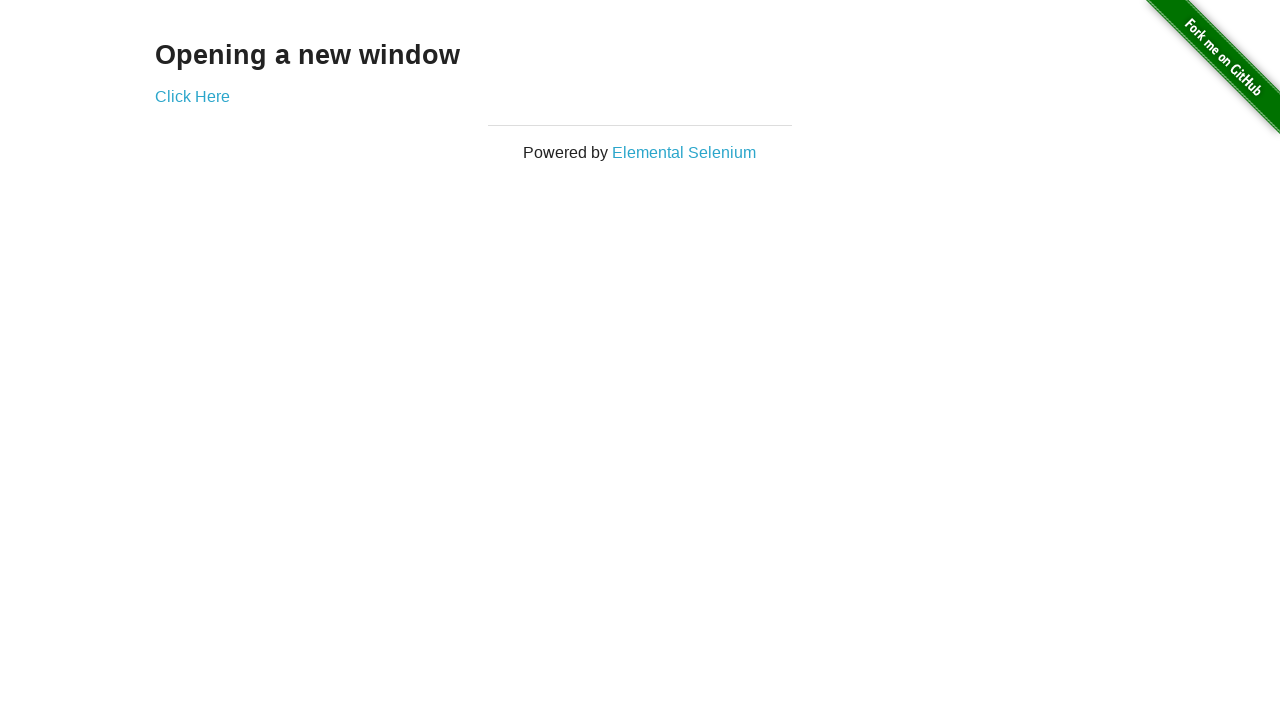

Clicked 'Click Here' link to open new window at (192, 96) on text=Click Here
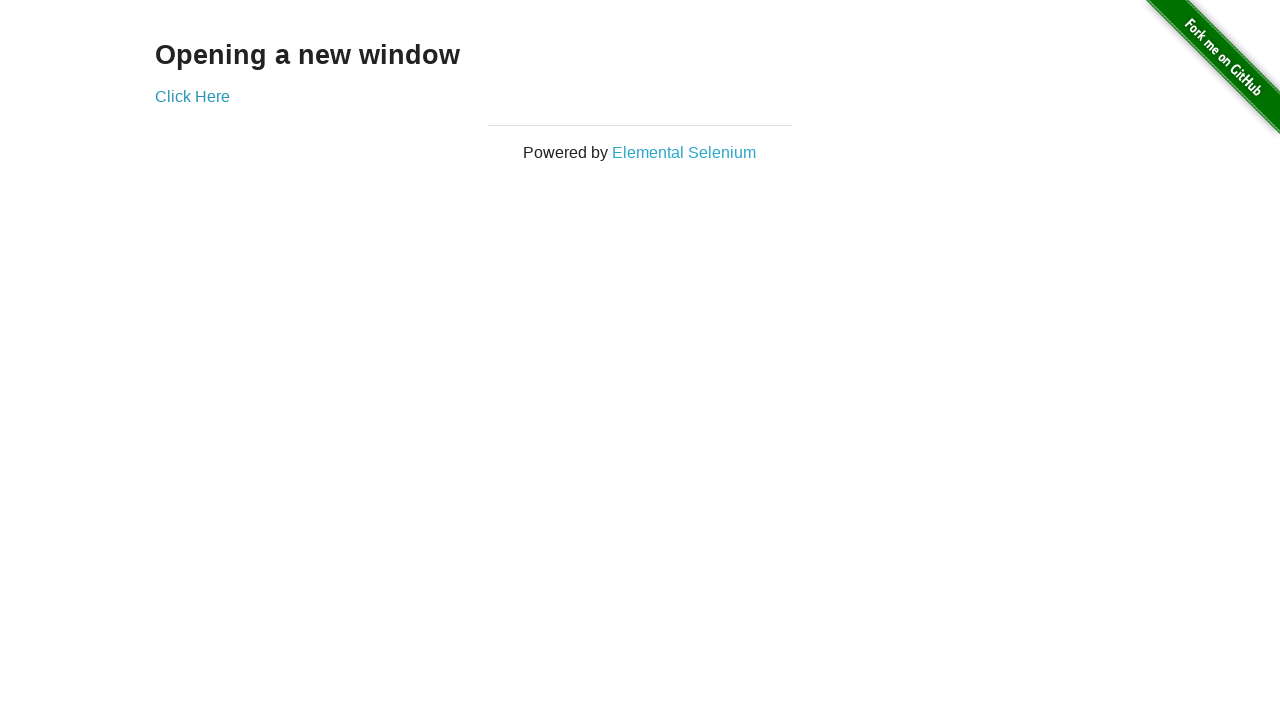

Captured new window page object
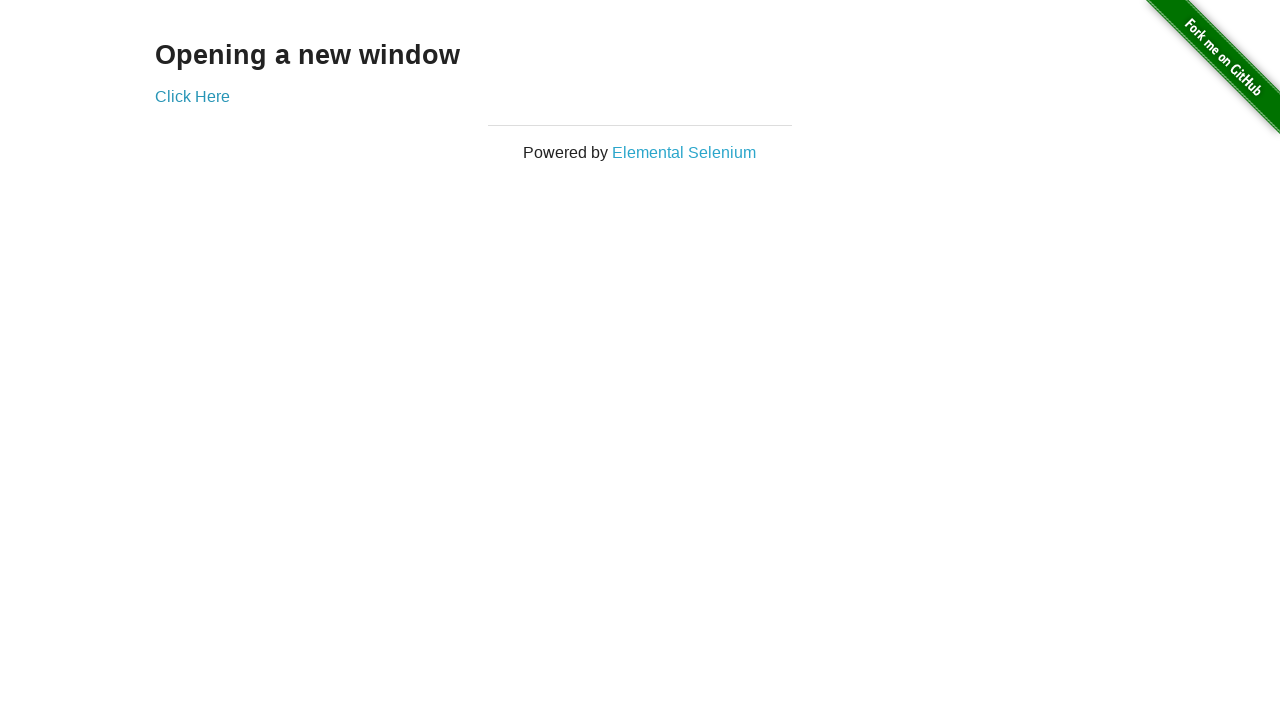

New window finished loading
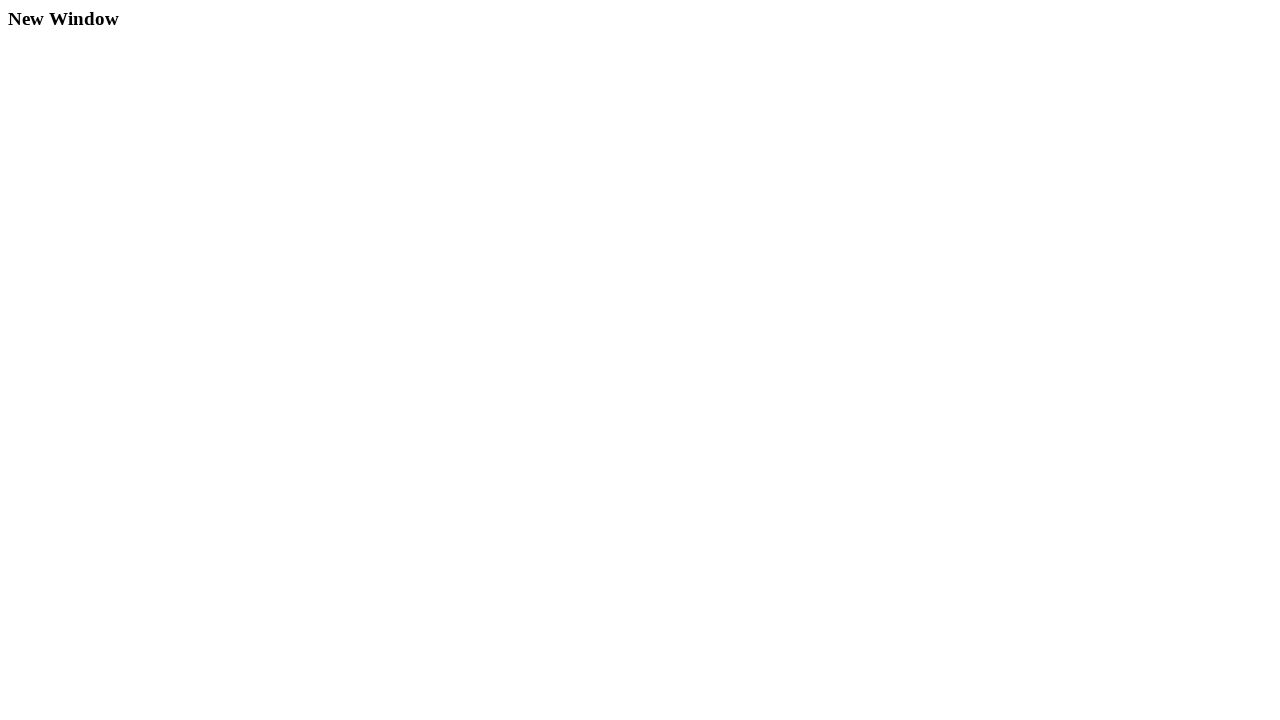

Verified 'New Window' text is present in new window
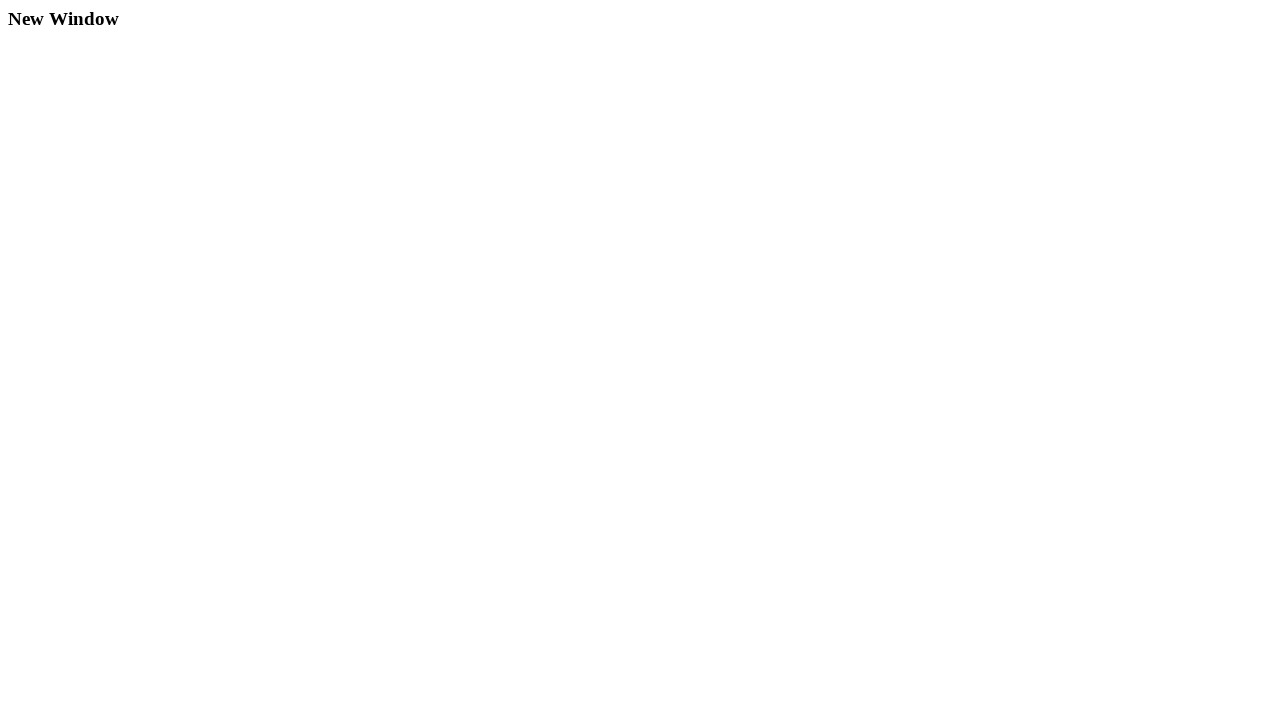

Closed the new window
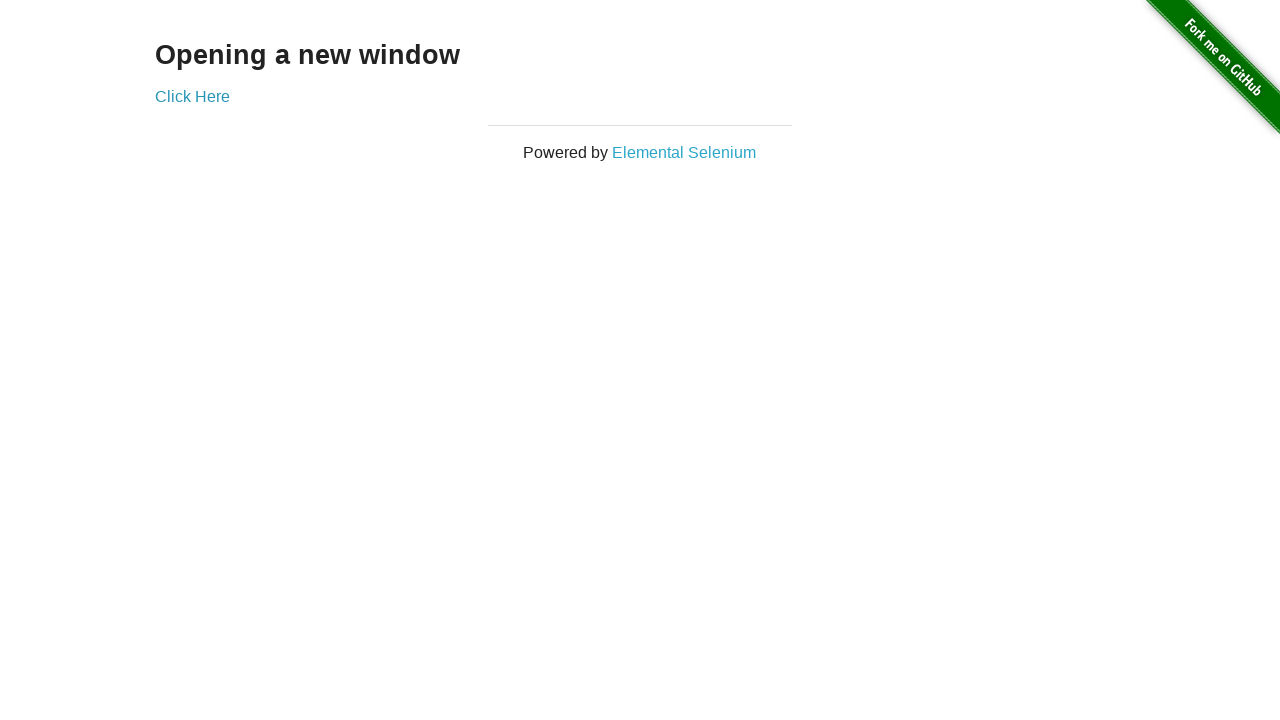

Verified 'Opening a new window' text is present in original window
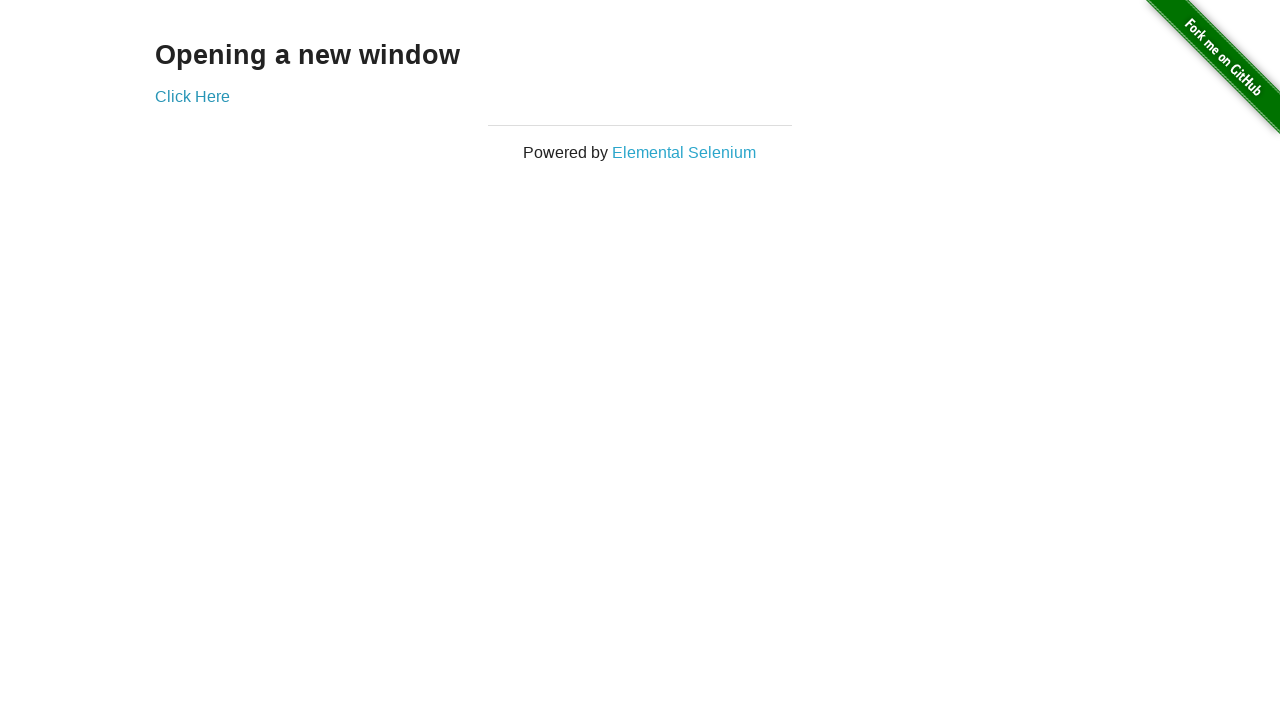

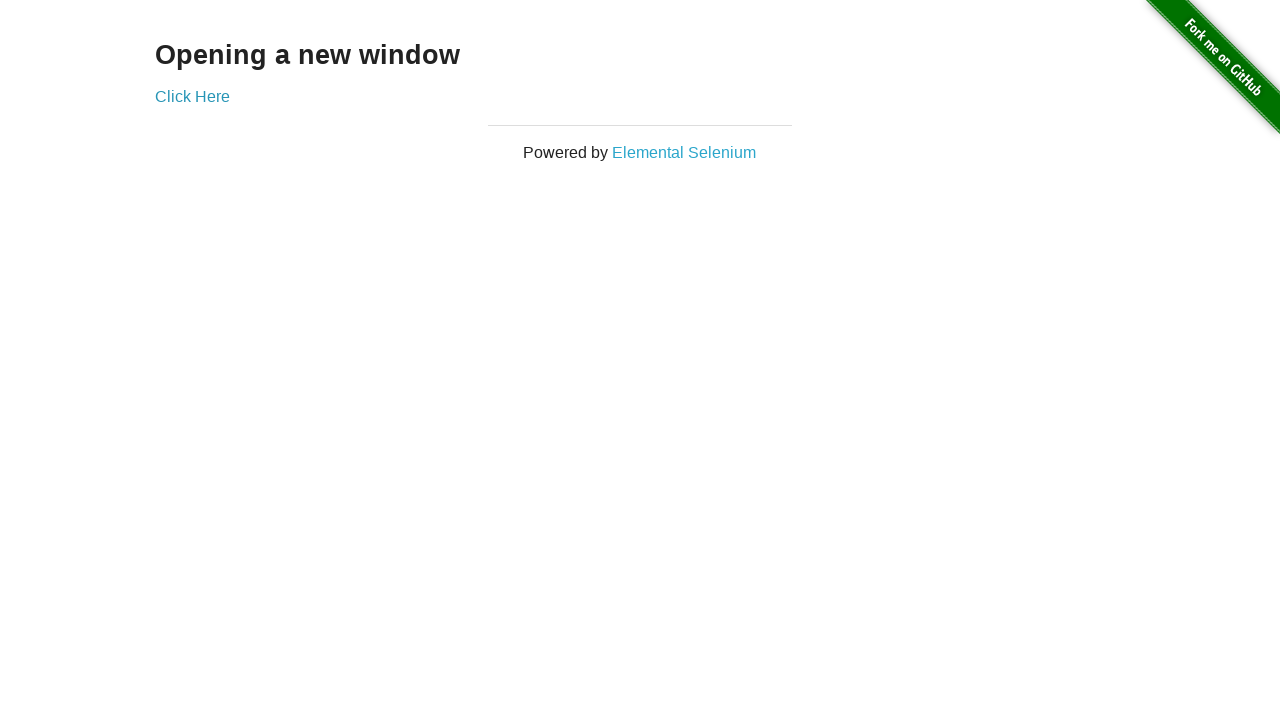